Tests file download functionality by navigating to a download page and clicking the first download link to trigger a file download.

Starting URL: http://the-internet.herokuapp.com/download

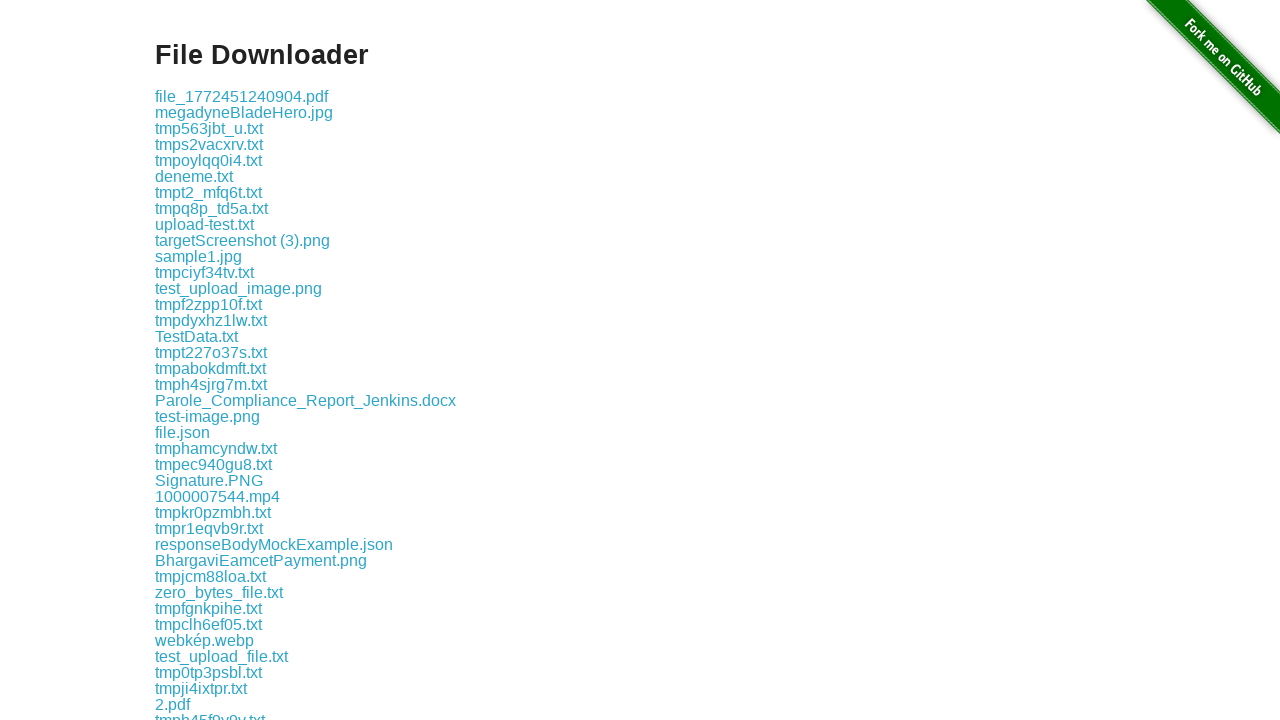

Clicked the first download link at (242, 96) on .example a
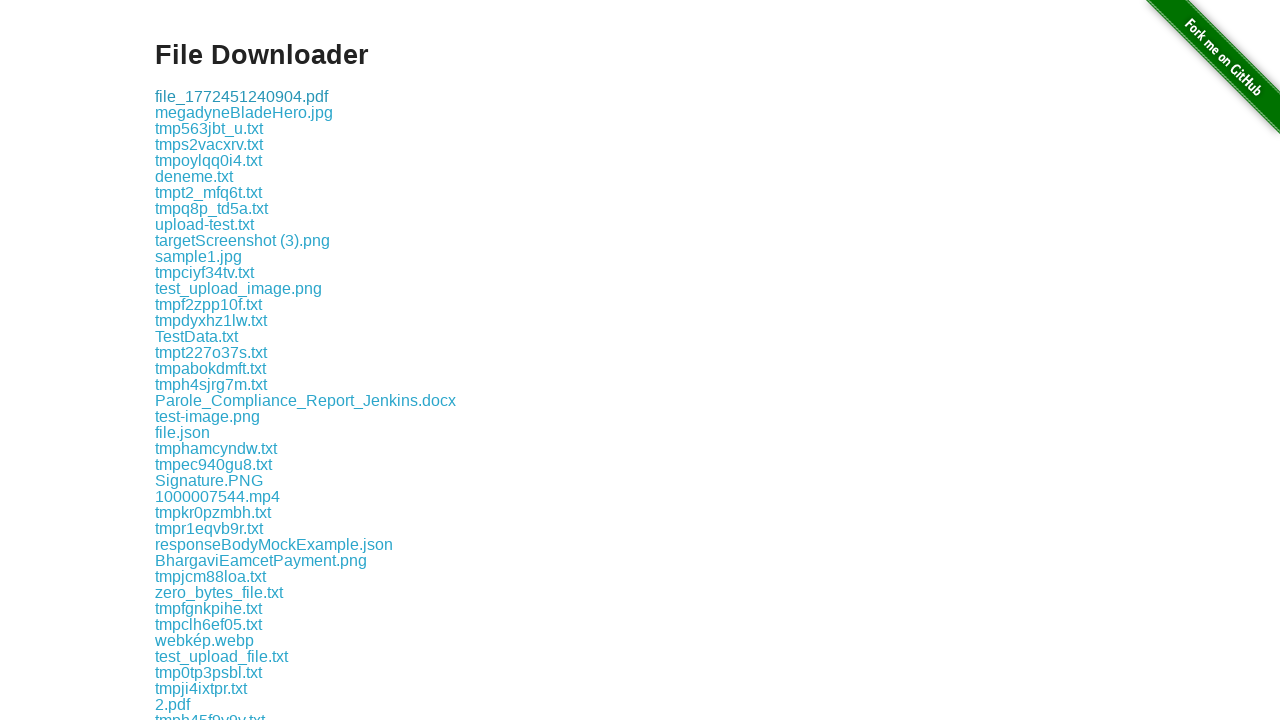

Waited for download to start
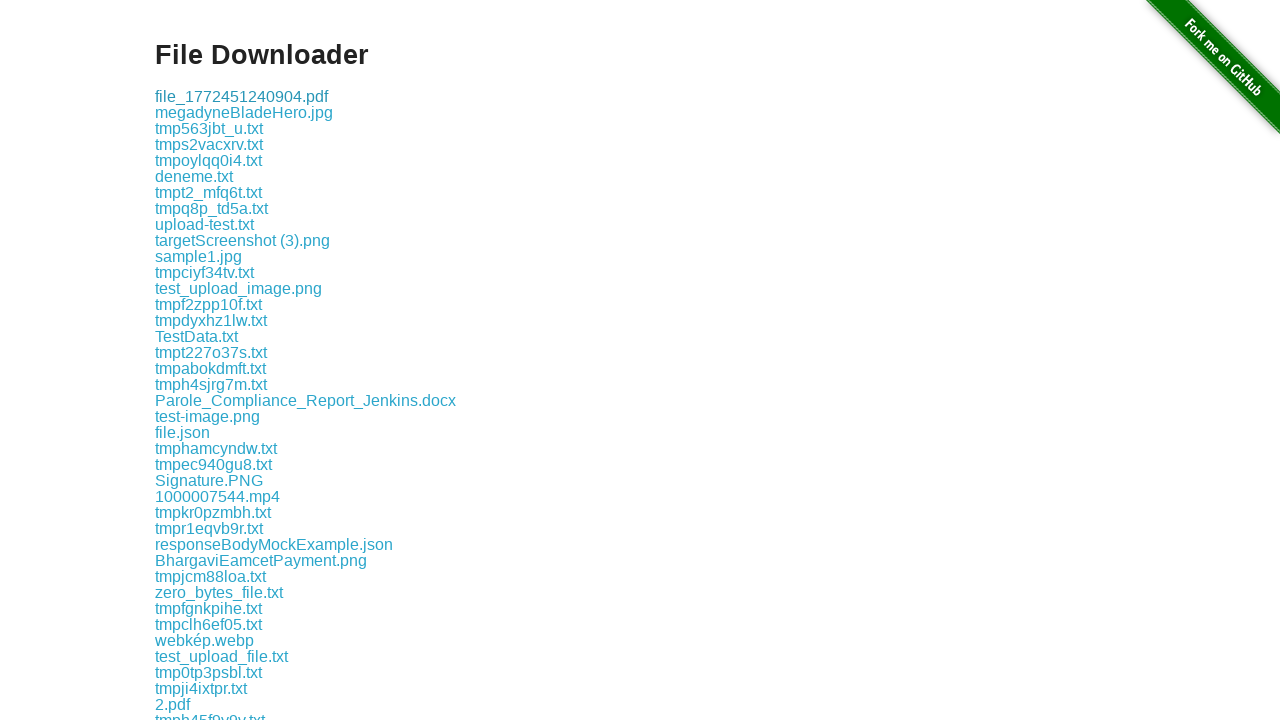

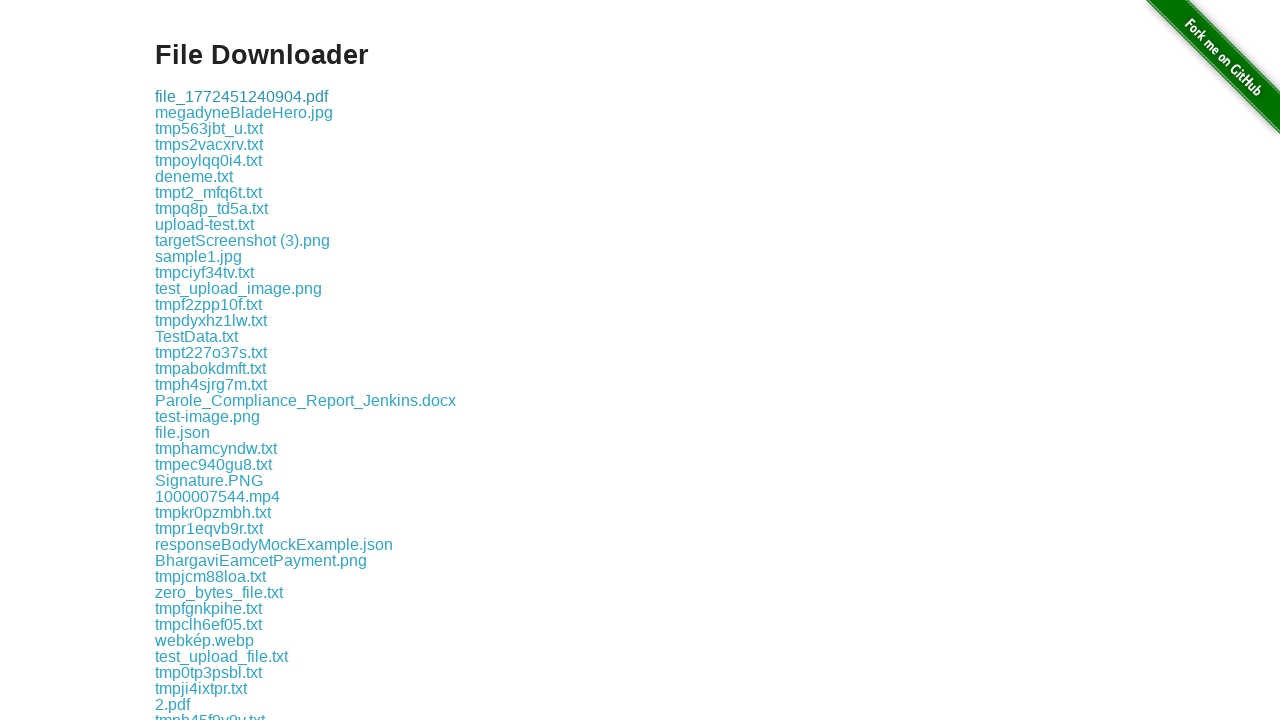